Tests web table functionality by clicking to sort a column, verifying table data loads, and navigating through pagination to find a specific item ("Rice").

Starting URL: https://rahulshettyacademy.com/greenkart/#/offers

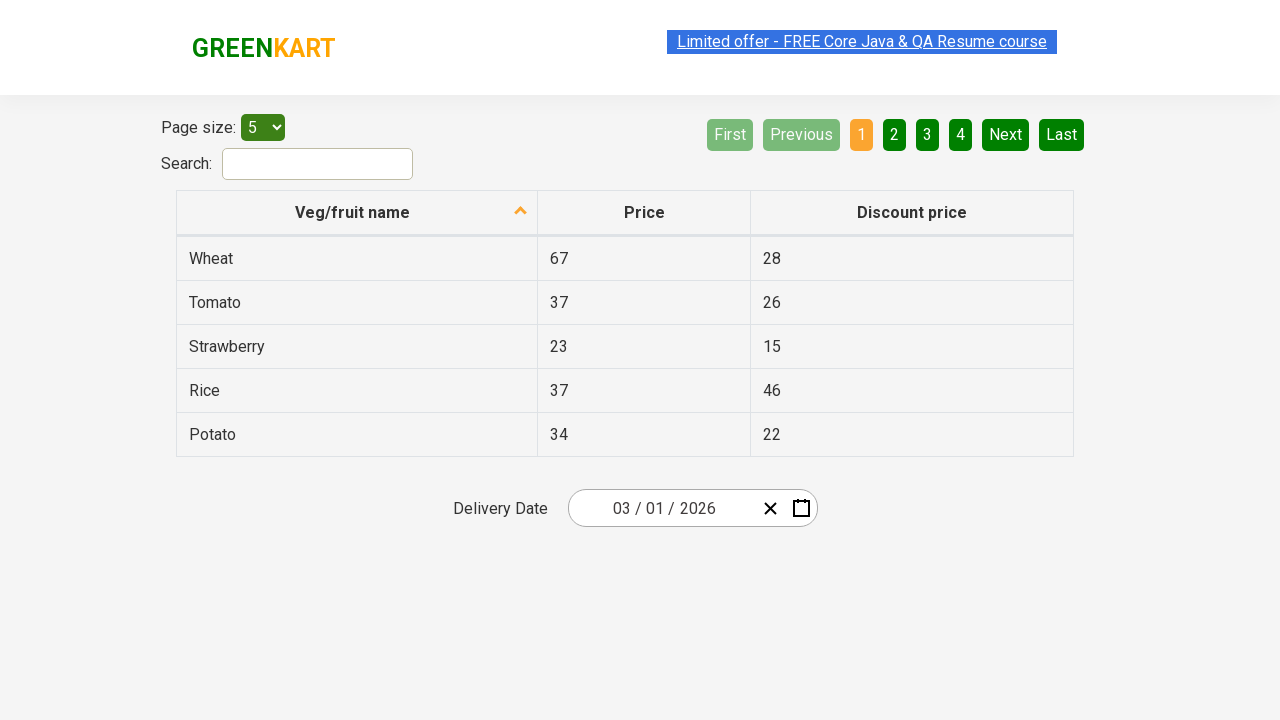

Clicked first column header to sort table at (357, 213) on xpath=//tr/th[1]
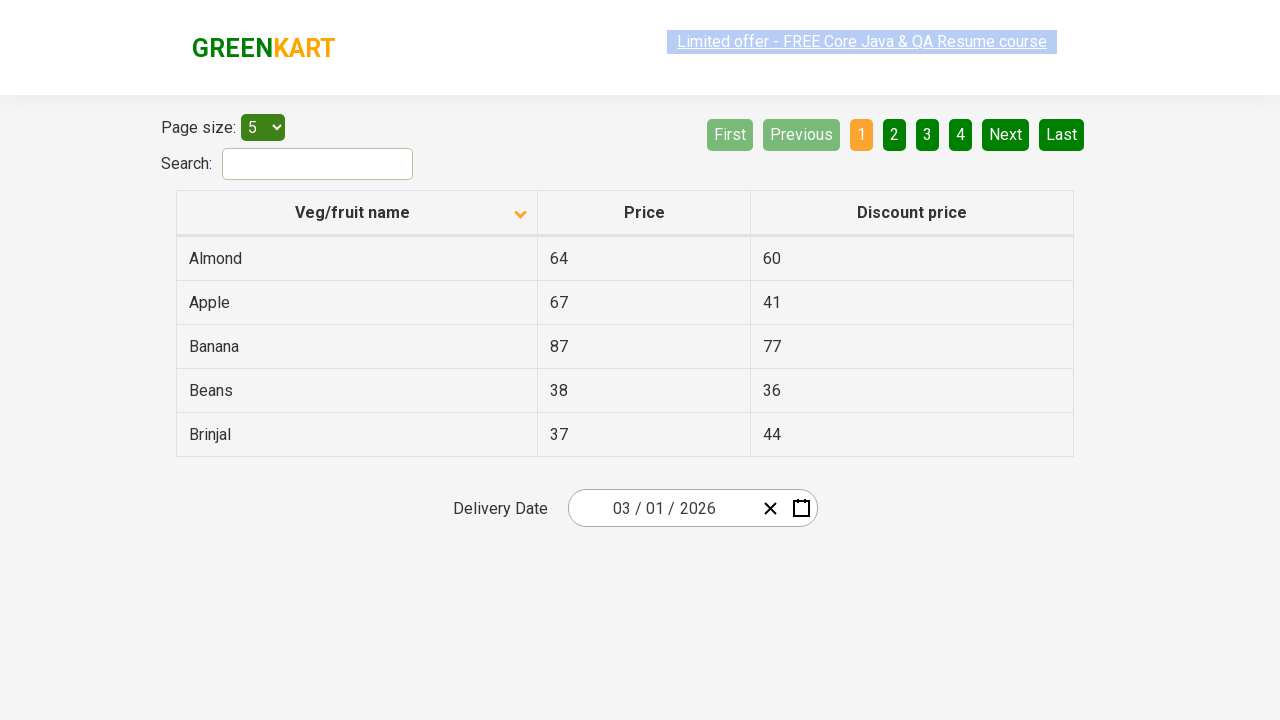

Table data loaded successfully
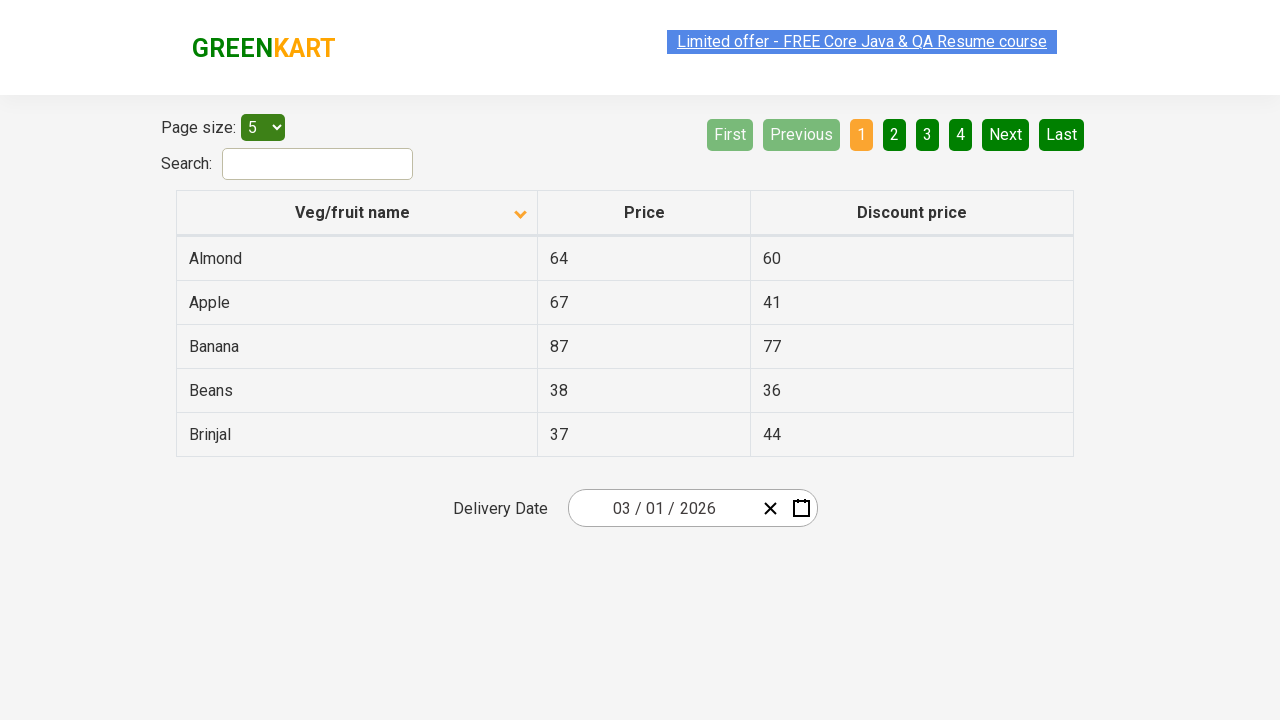

Retrieved all items from first column
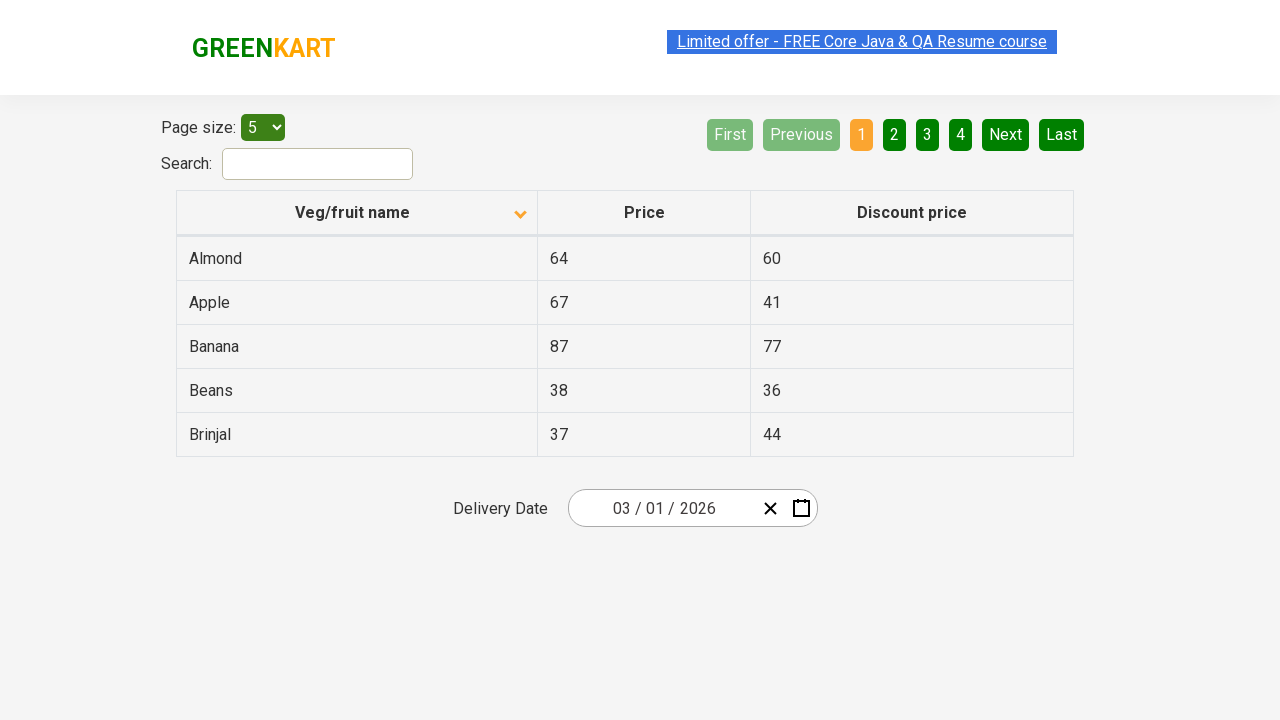

Checking page 1 for Rice item - found 5 rows
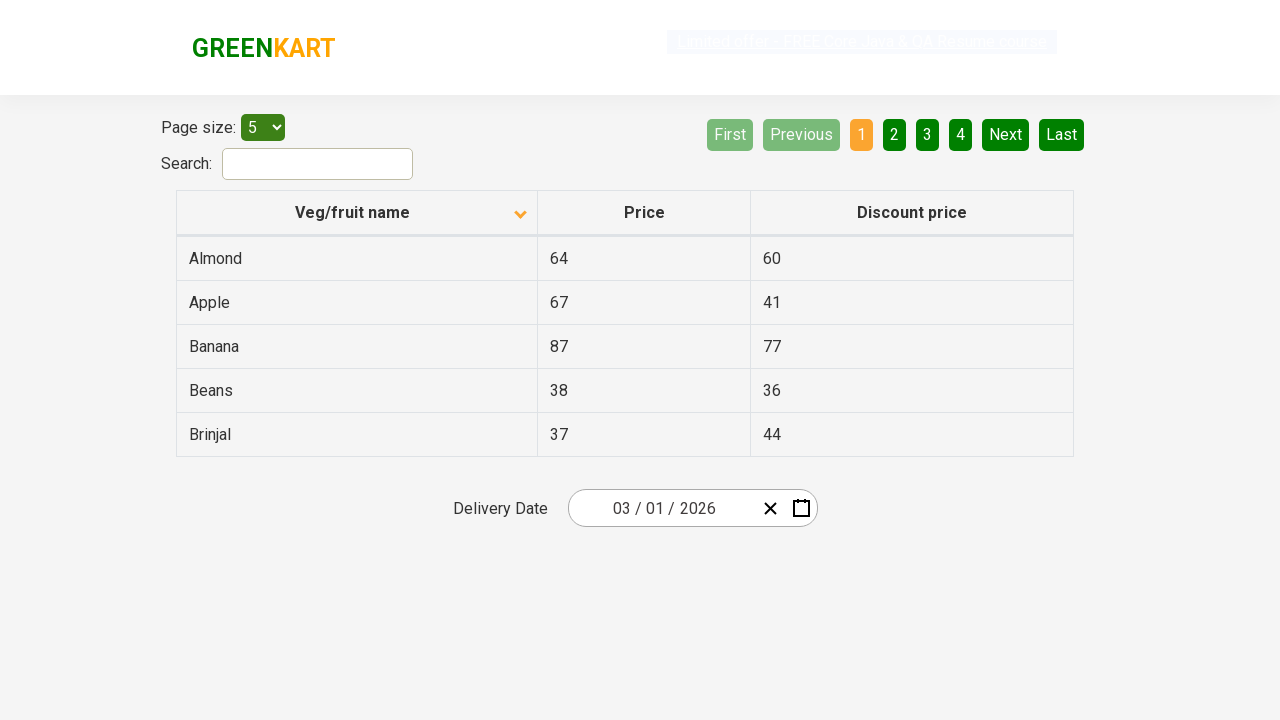

Clicked Next button to navigate to next page at (1006, 134) on [aria-label='Next']
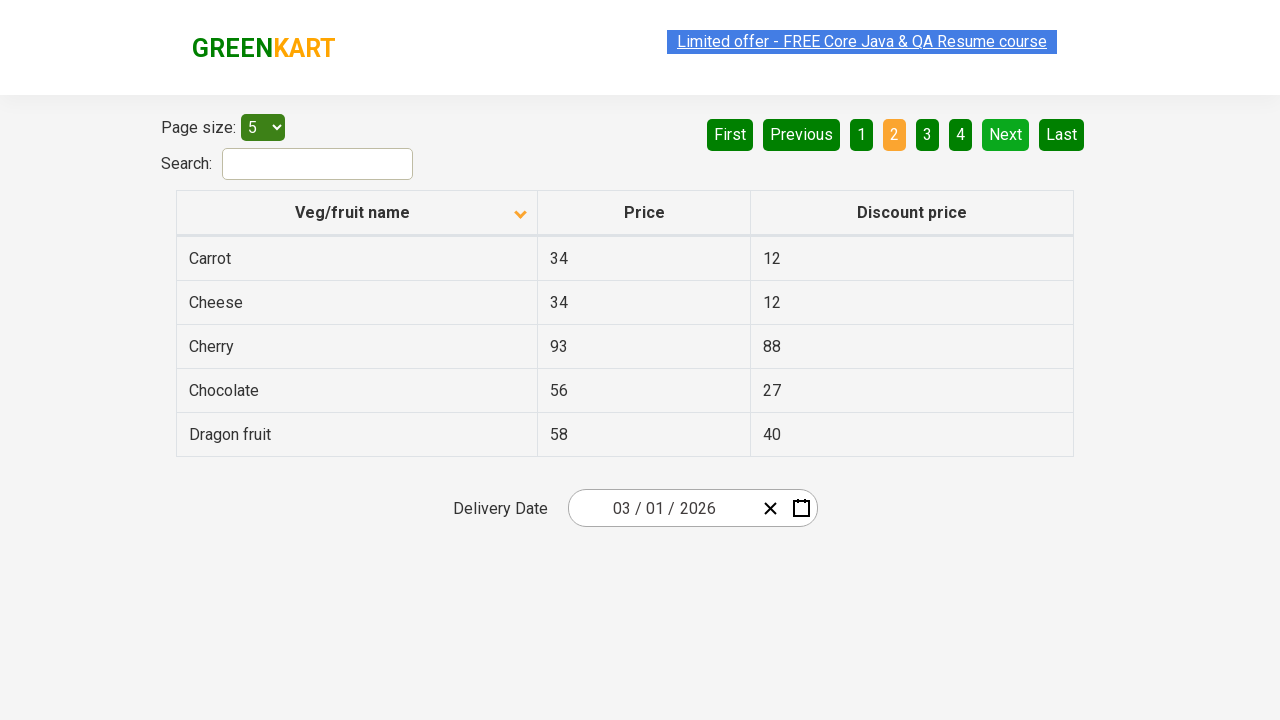

Waited for table to update after pagination
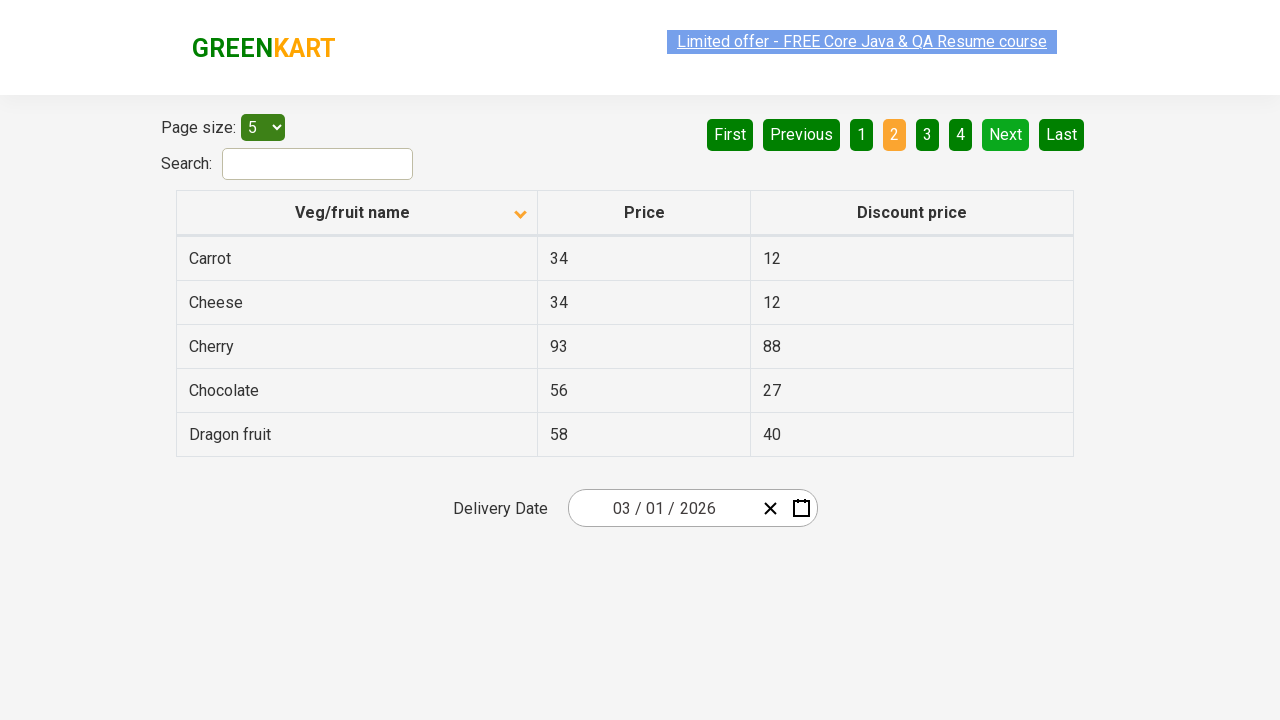

Checking page 2 for Rice item - found 5 rows
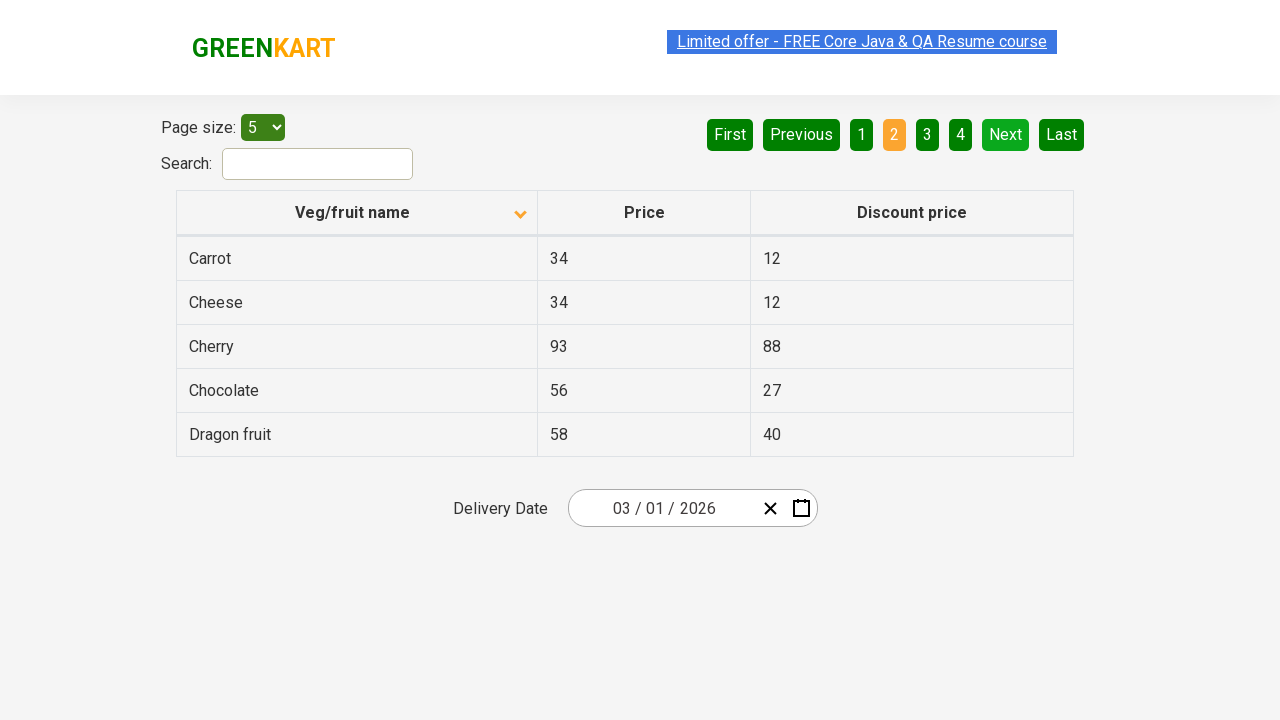

Clicked Next button to navigate to next page at (1006, 134) on [aria-label='Next']
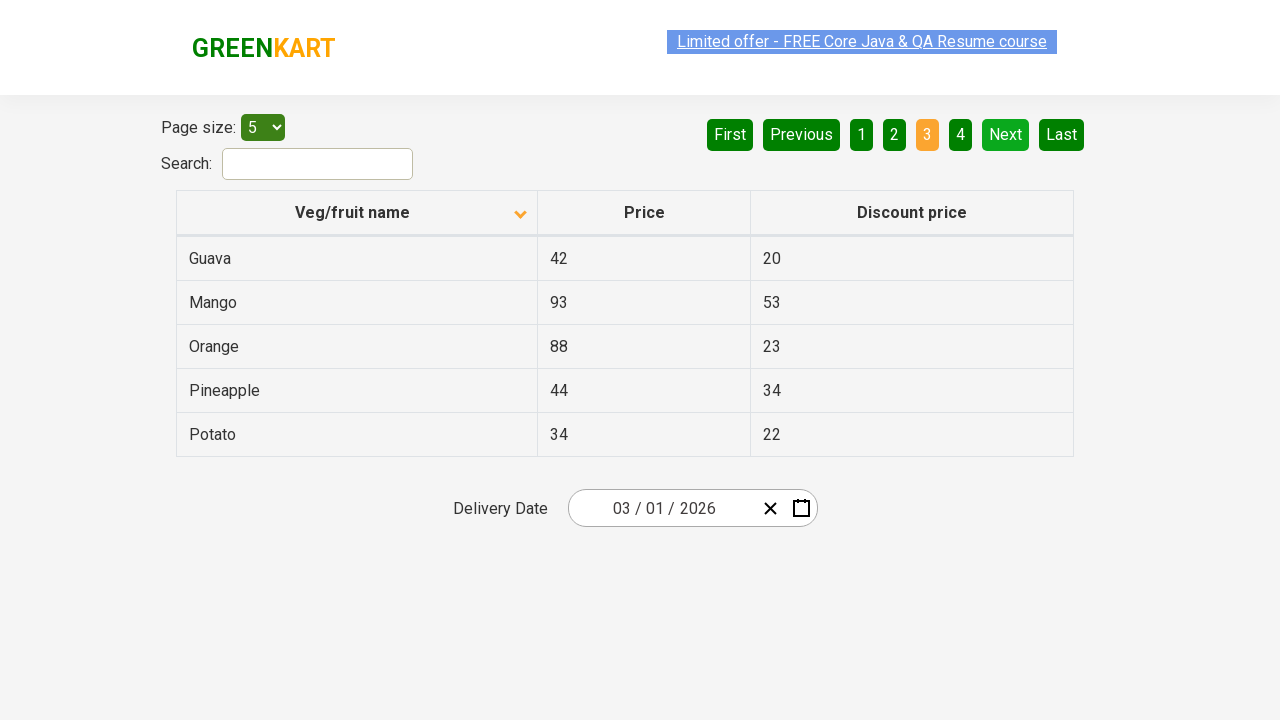

Waited for table to update after pagination
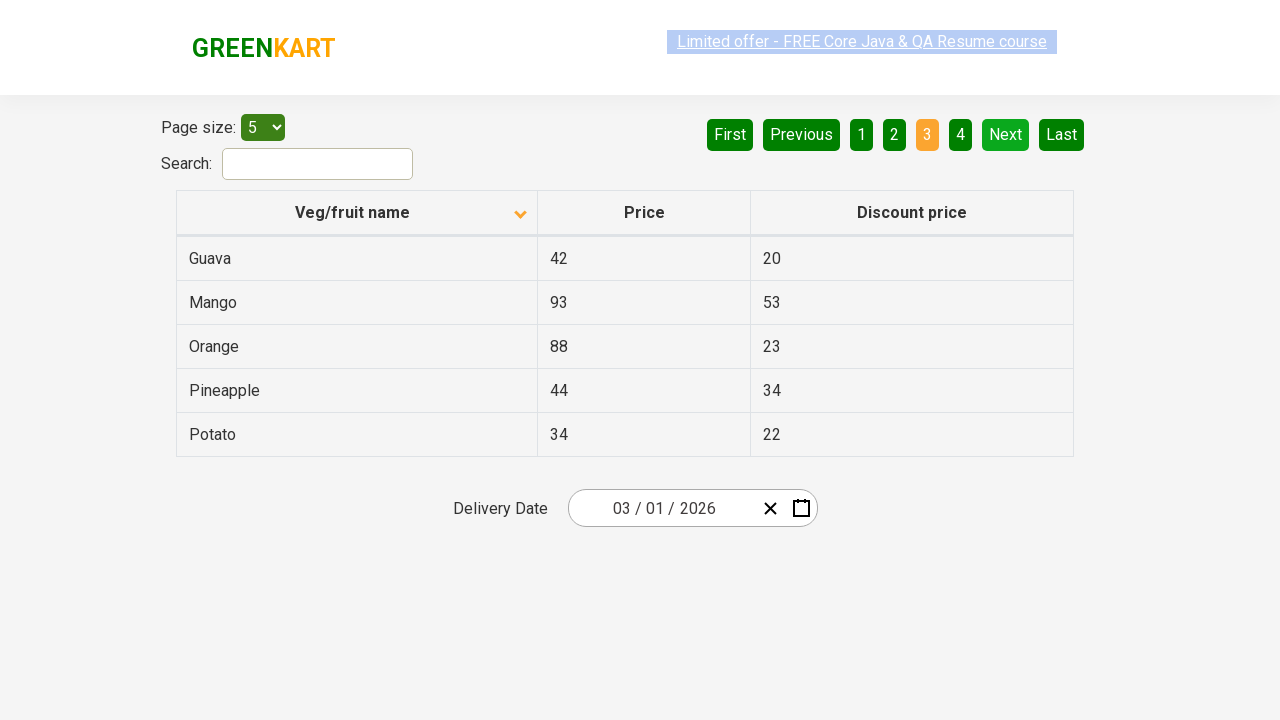

Checking page 3 for Rice item - found 5 rows
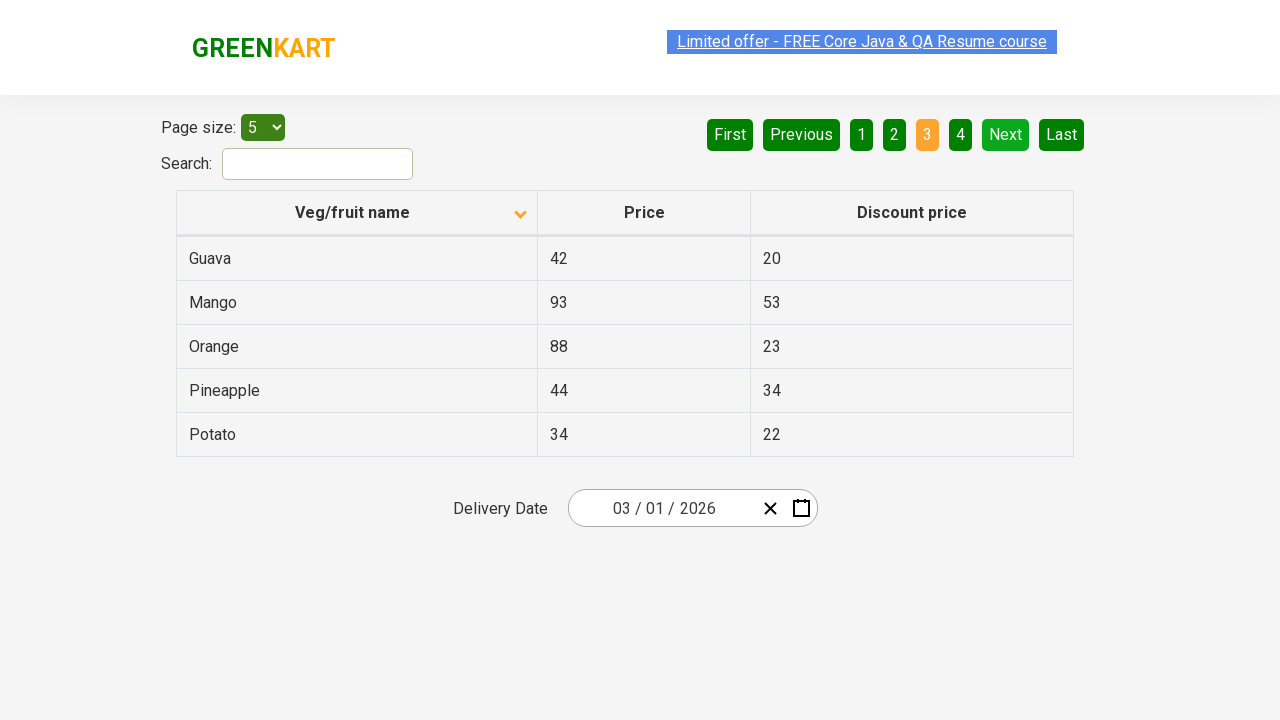

Clicked Next button to navigate to next page at (1006, 134) on [aria-label='Next']
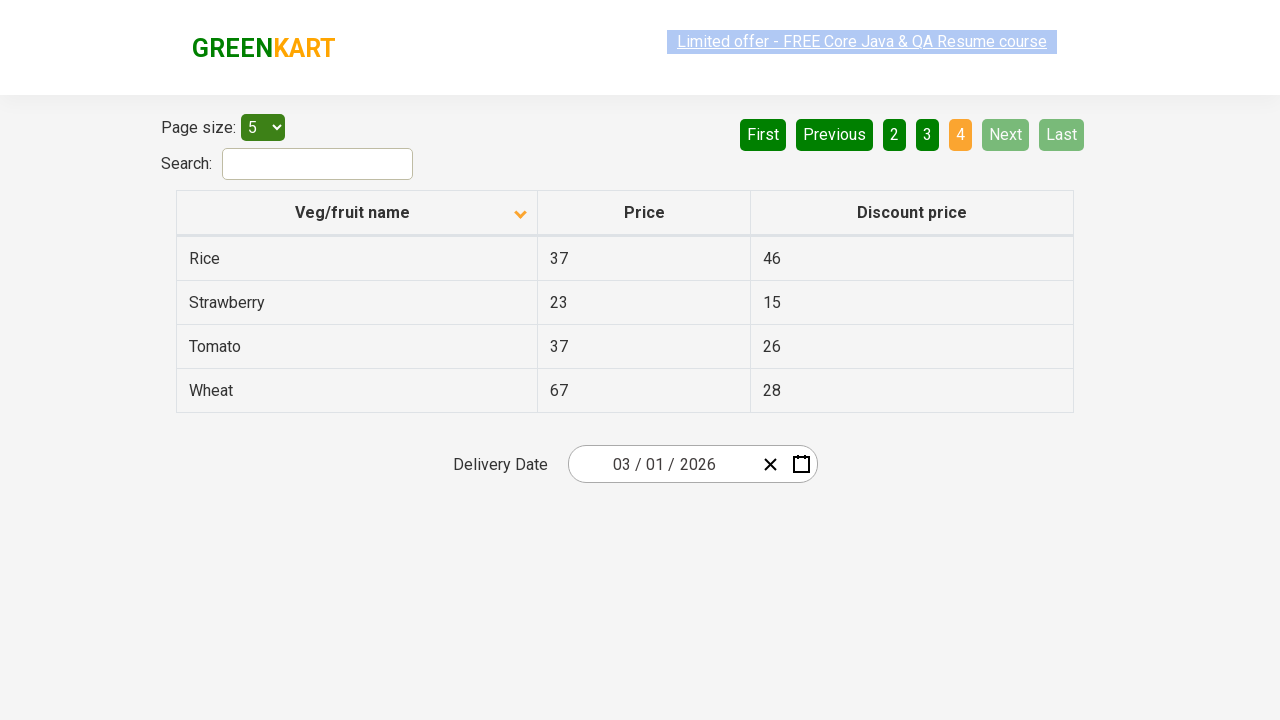

Waited for table to update after pagination
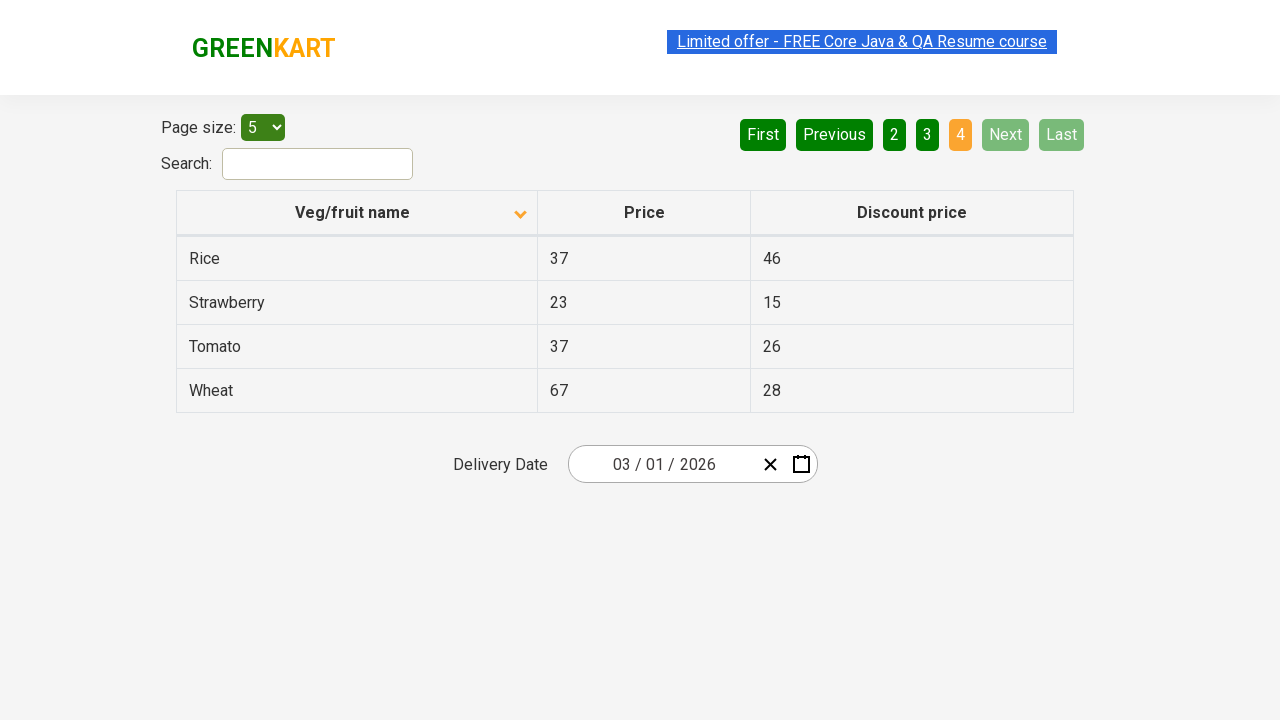

Checking page 4 for Rice item - found 4 rows
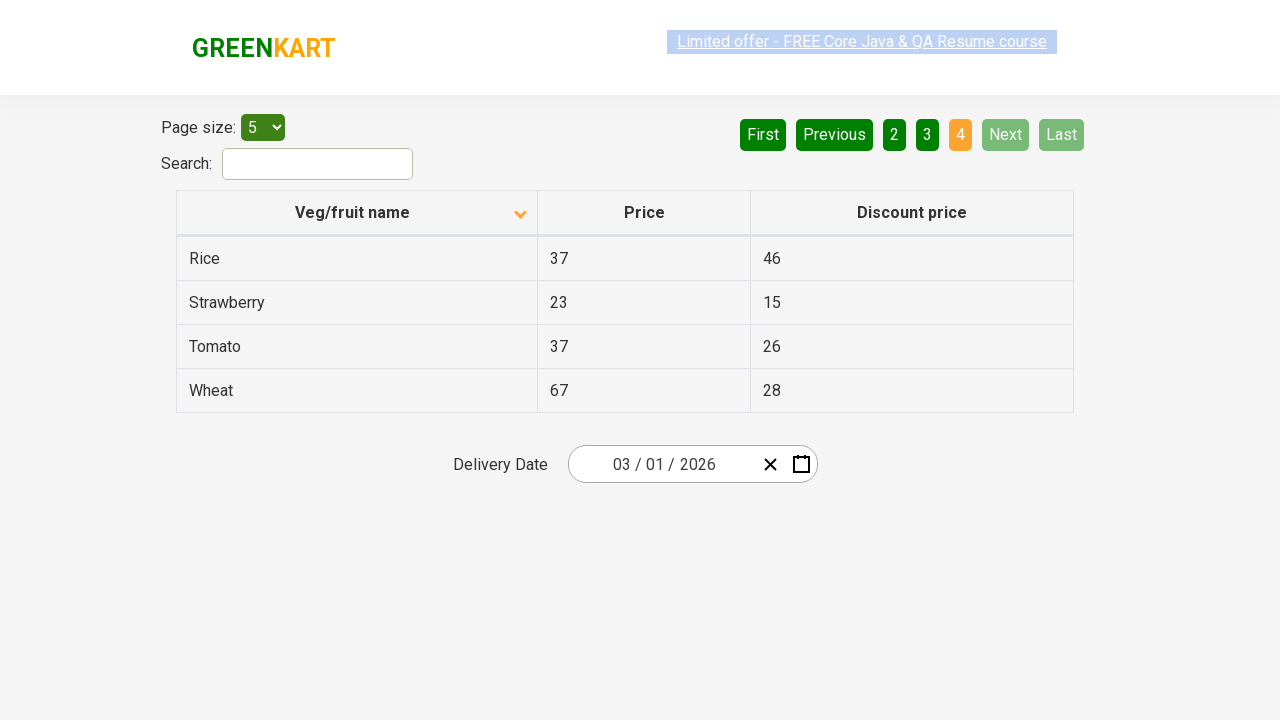

Found and clicked on Rice item at (357, 258) on xpath=//tr/td[1] >> nth=0
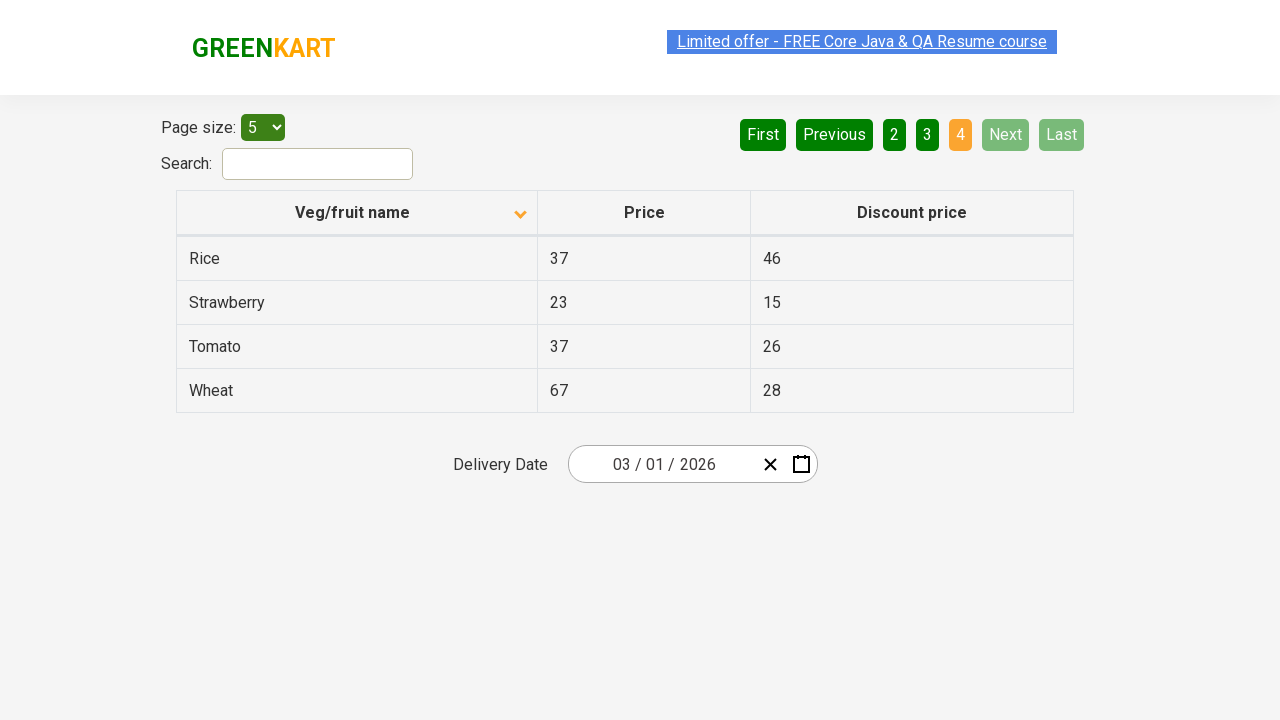

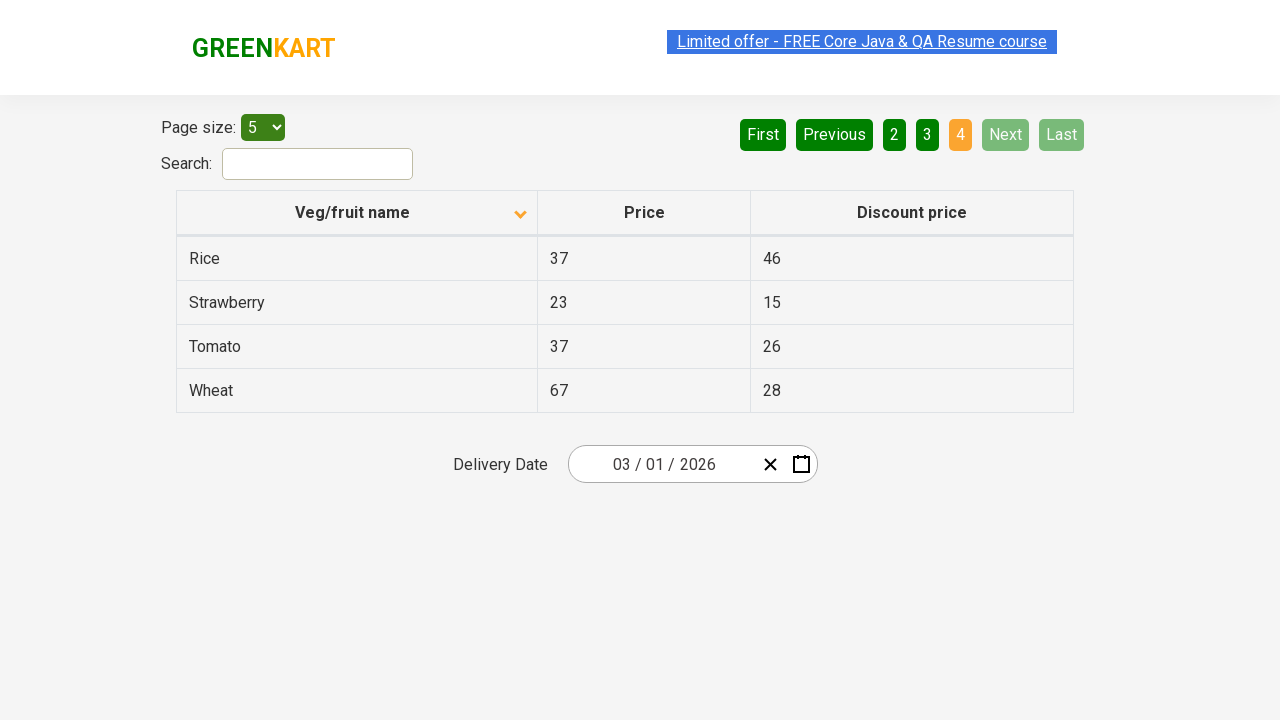